Tests JavaScript prompt dialog by clicking the third button, entering text in the prompt, accepting it, and verifying the entered text appears in the result

Starting URL: https://the-internet.herokuapp.com/javascript_alerts

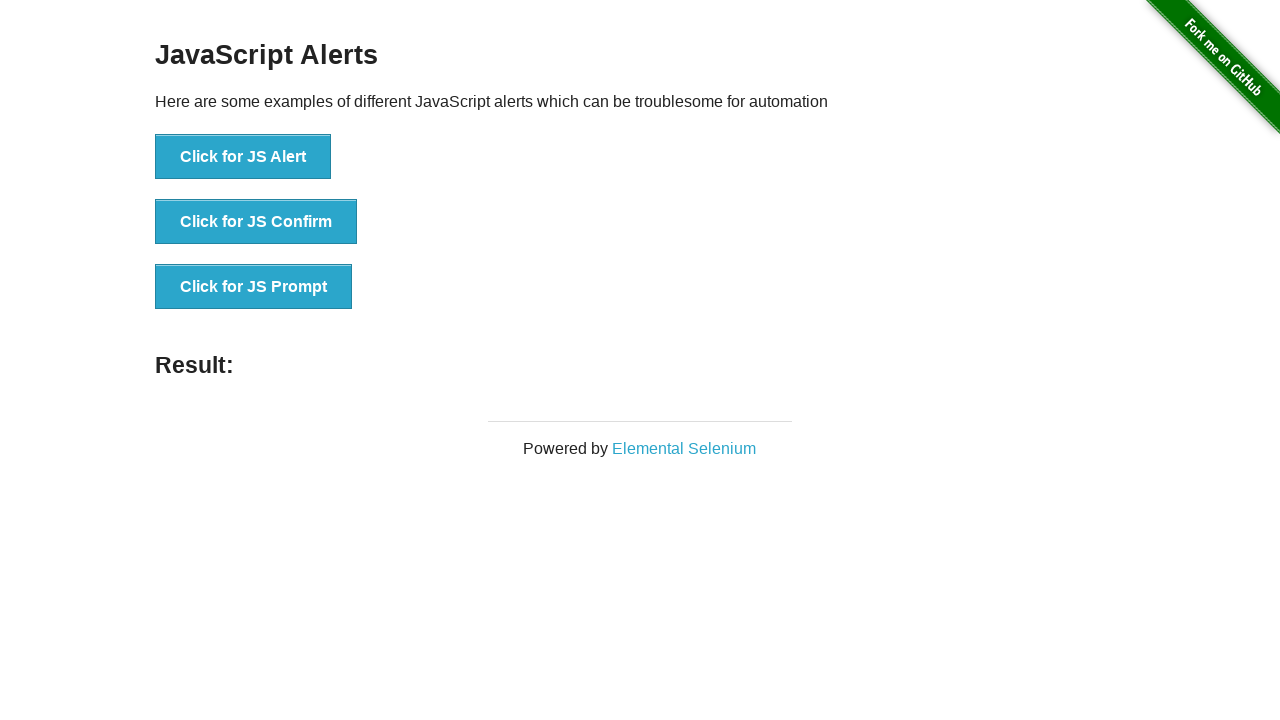

Set up dialog handler to accept prompt with text 'Abdullah'
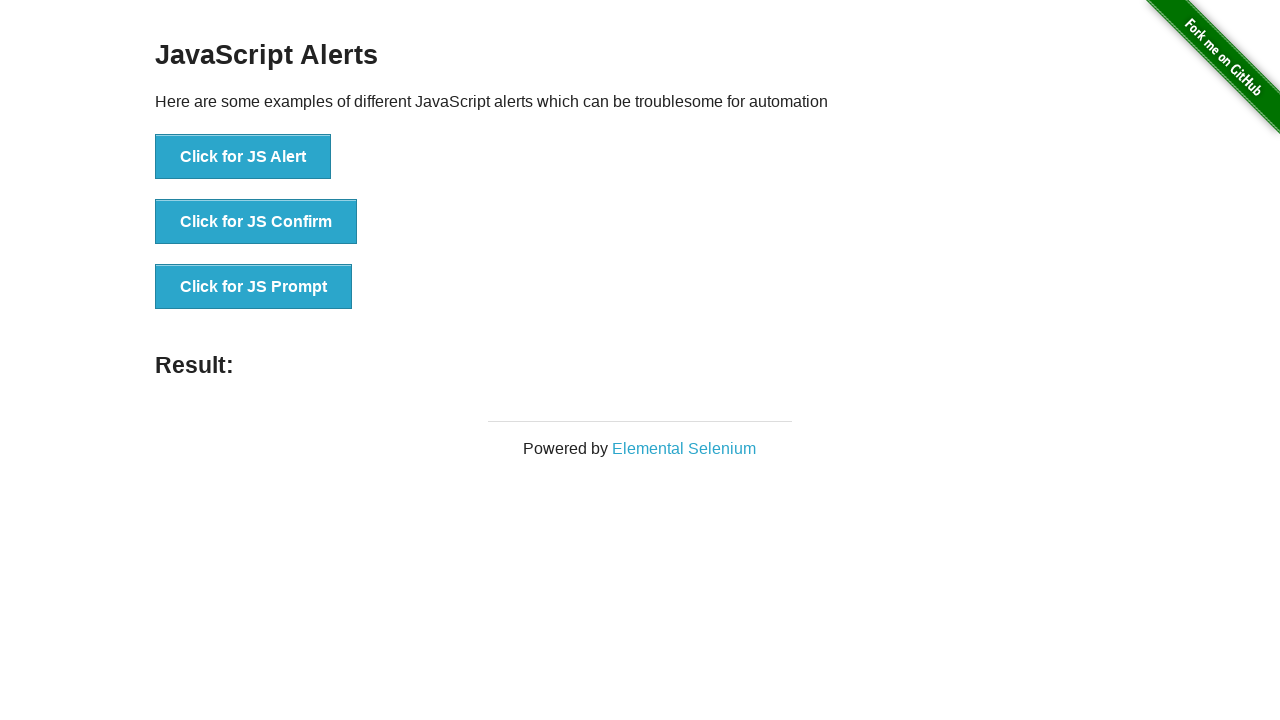

Clicked third button to trigger JavaScript prompt dialog at (254, 287) on button[onclick='jsPrompt()']
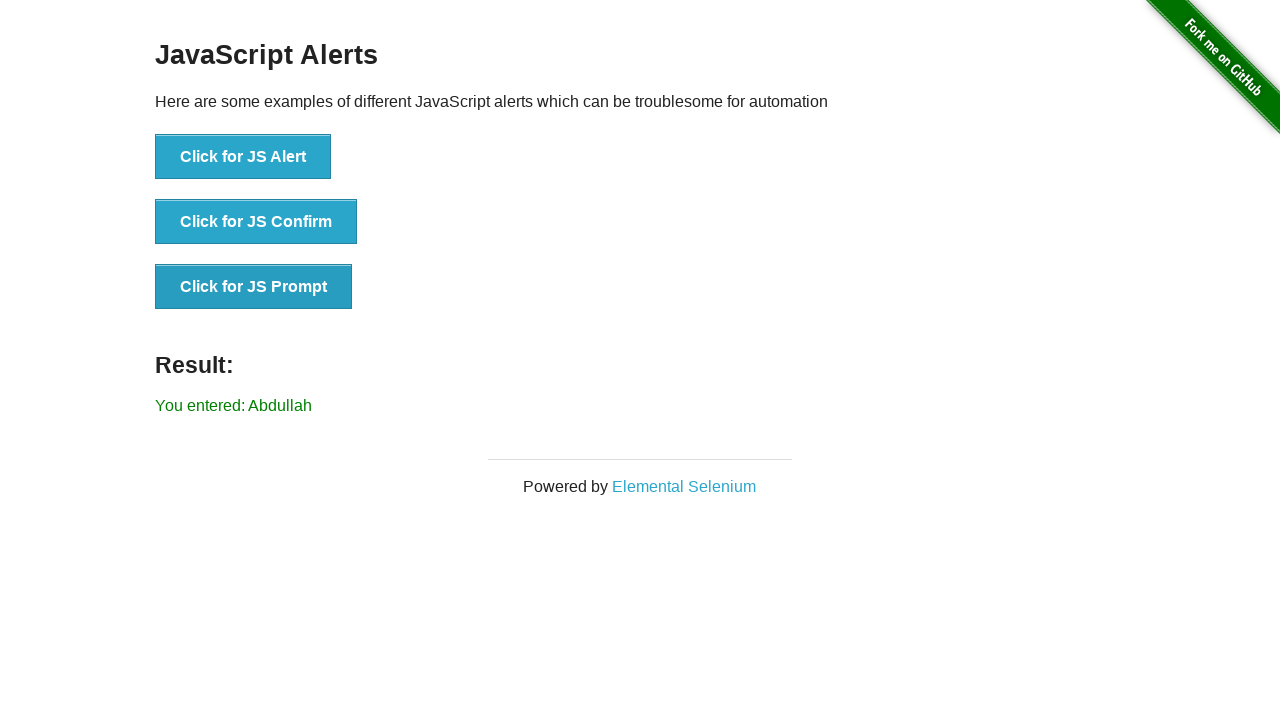

Retrieved result text from #result element
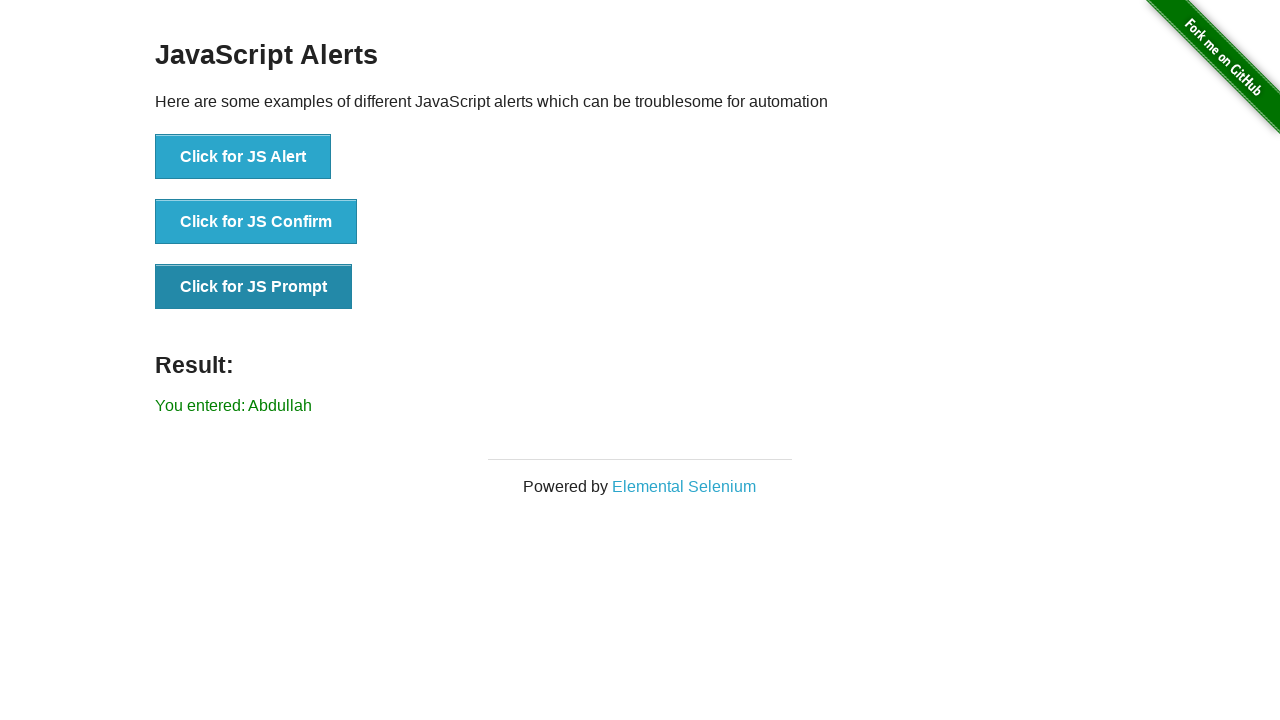

Verified that 'Abdullah' appears in the result text
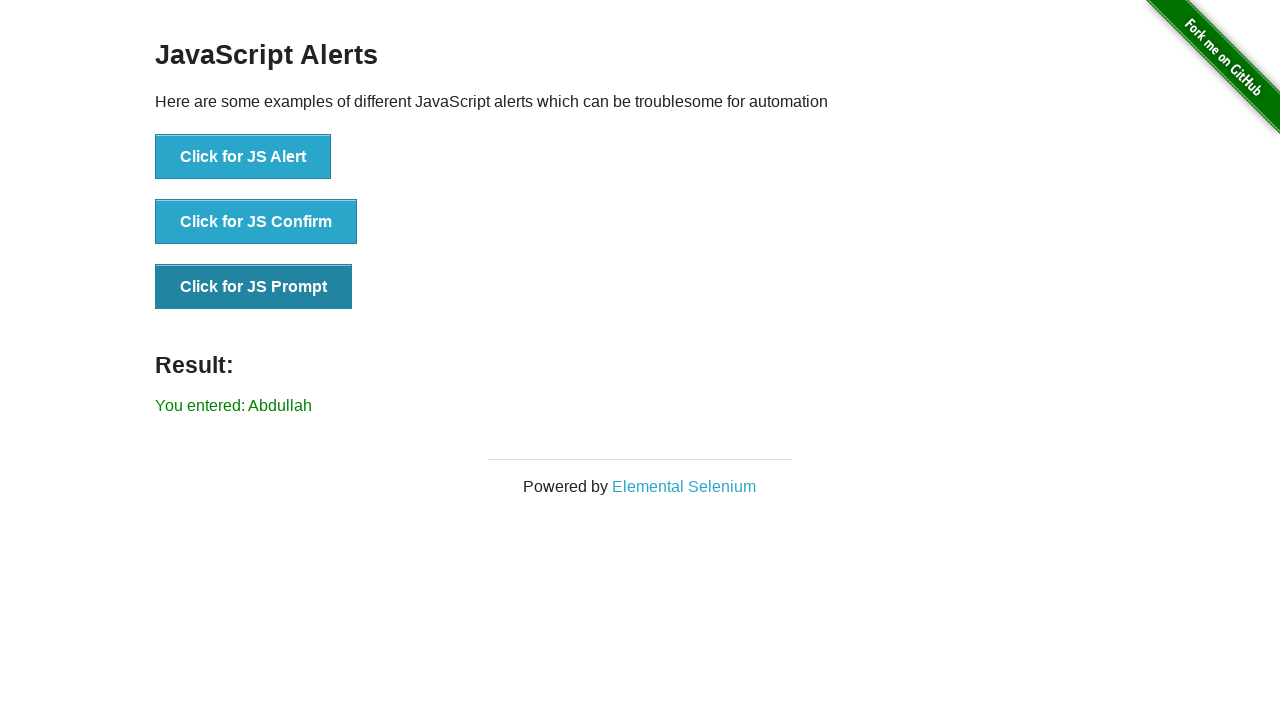

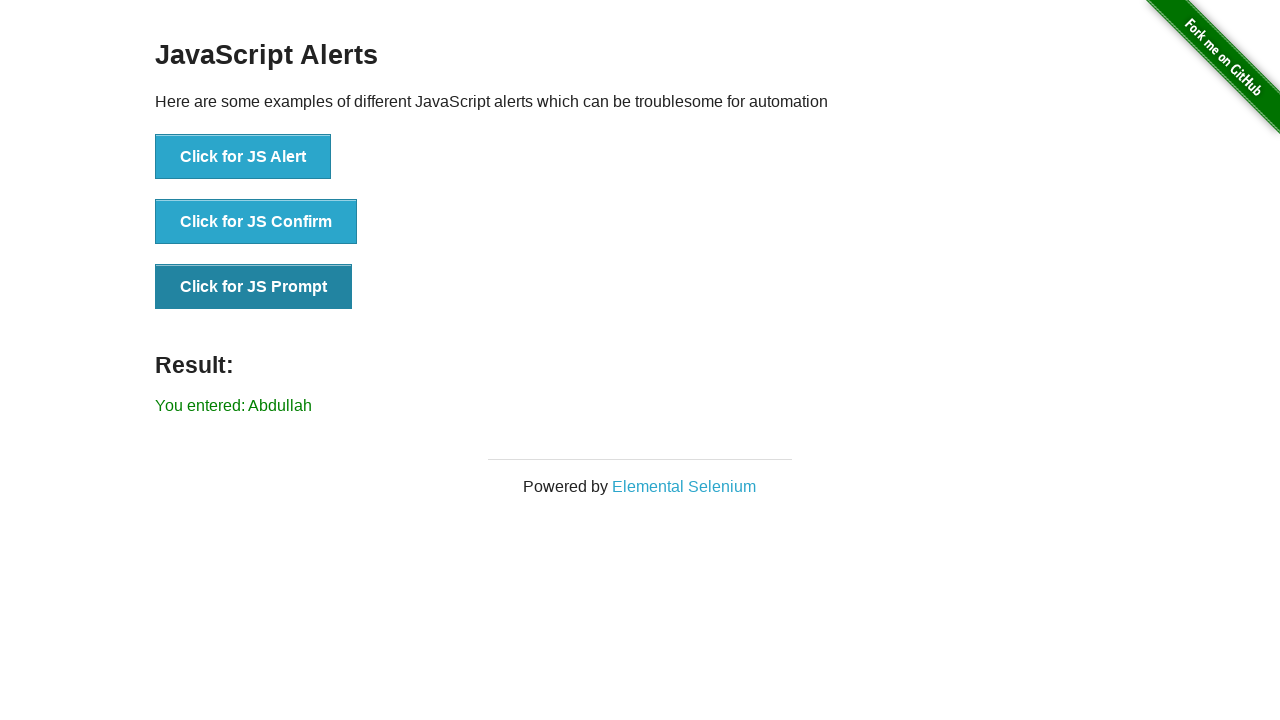